Tests jQuery UI selectable widget by selecting multiple items using keyboard and mouse interactions

Starting URL: https://jqueryui.com/selectable/

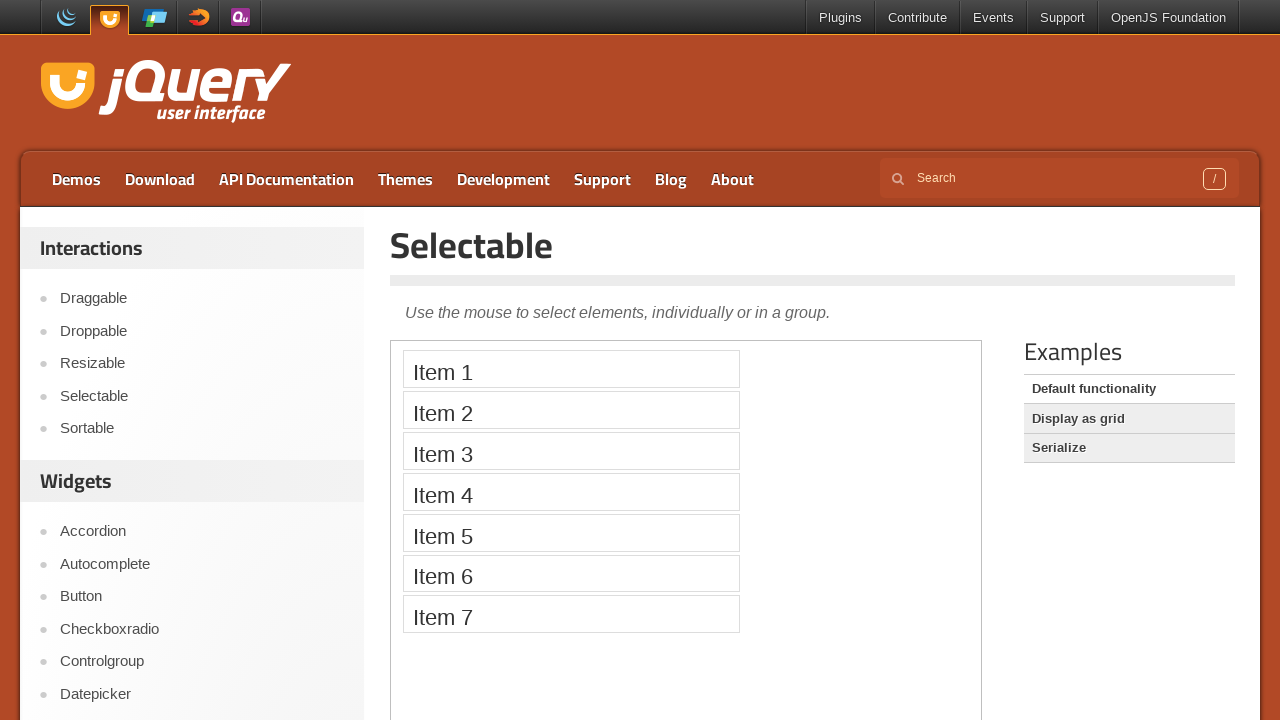

Located iframe containing the selectable demo
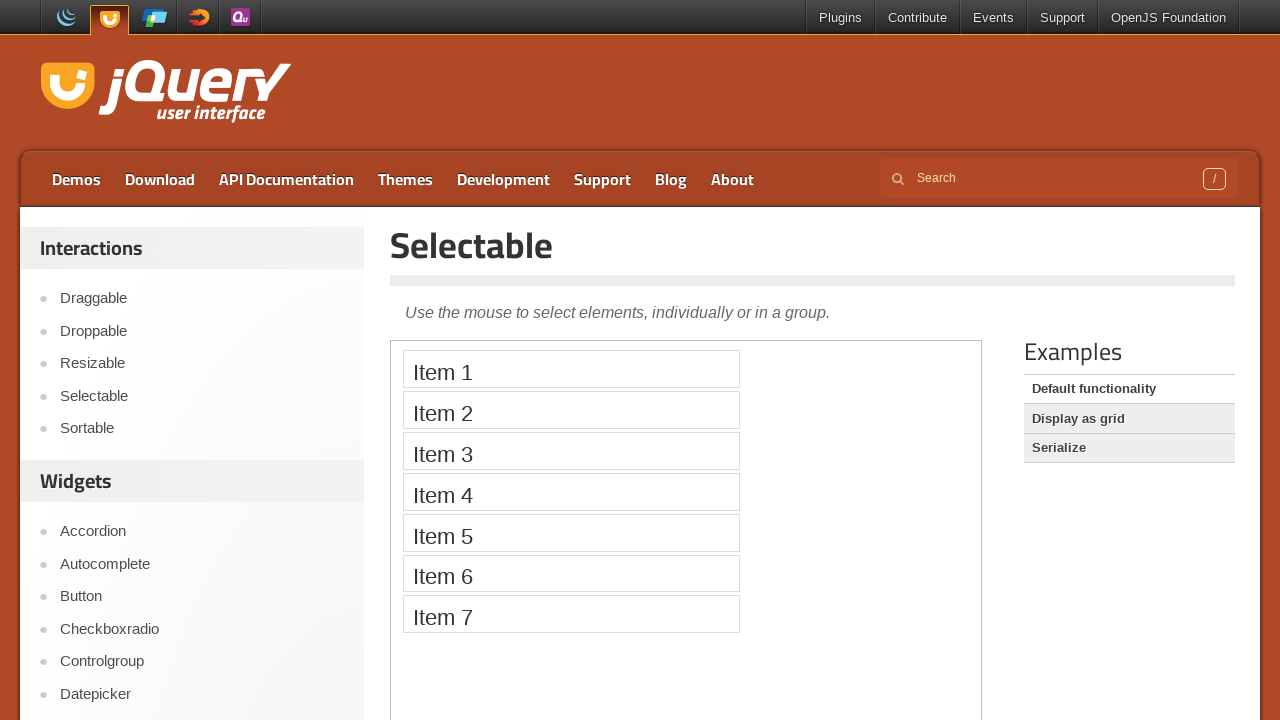

Located Item 1 element
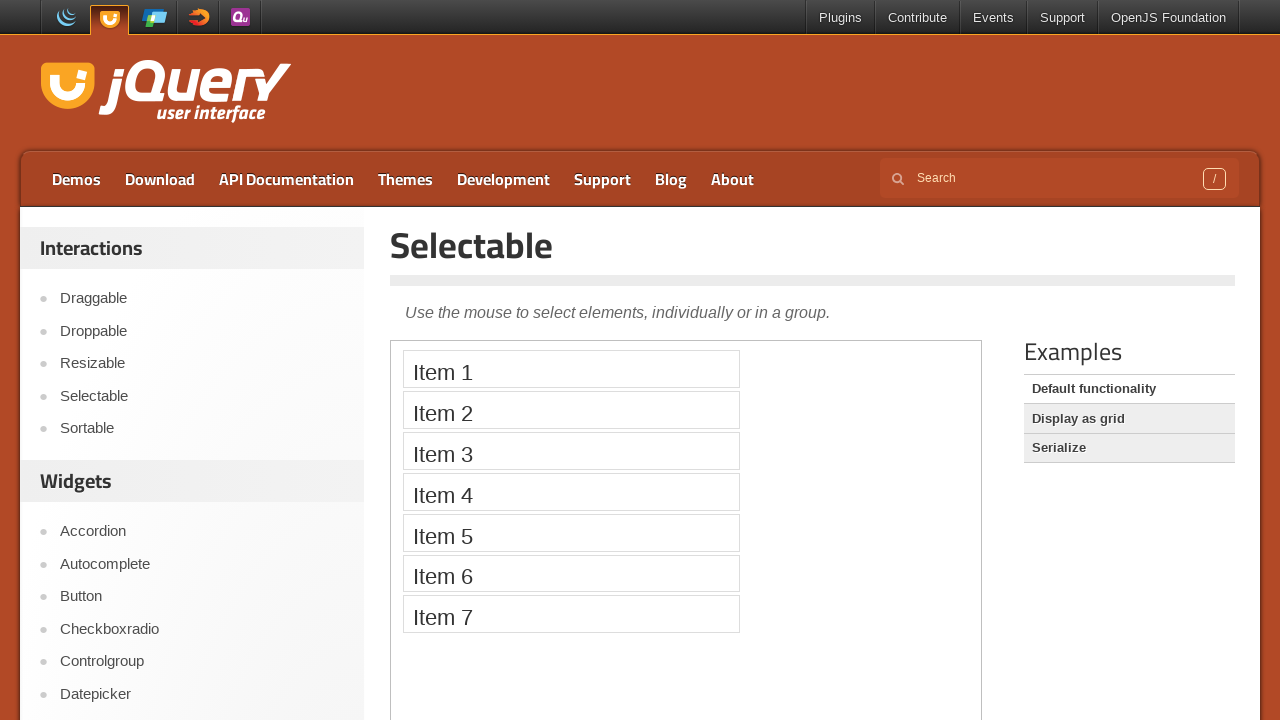

Located Item 3 element
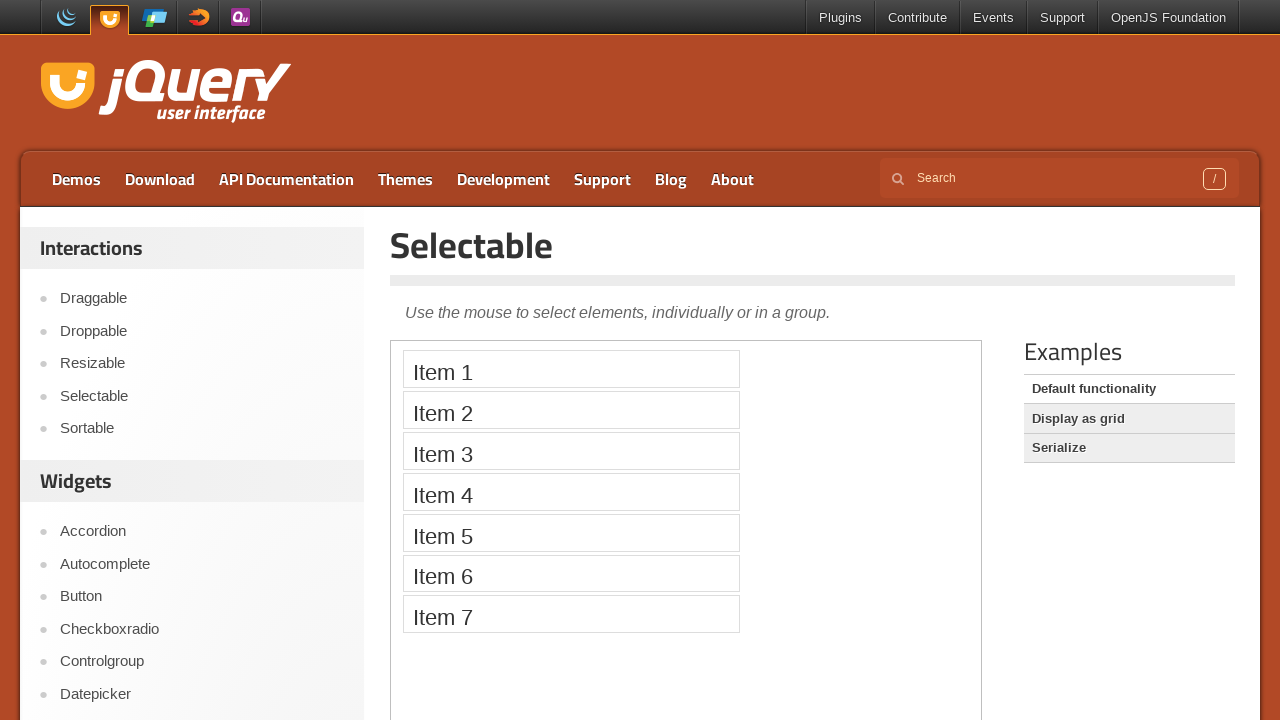

Located Item 5 element
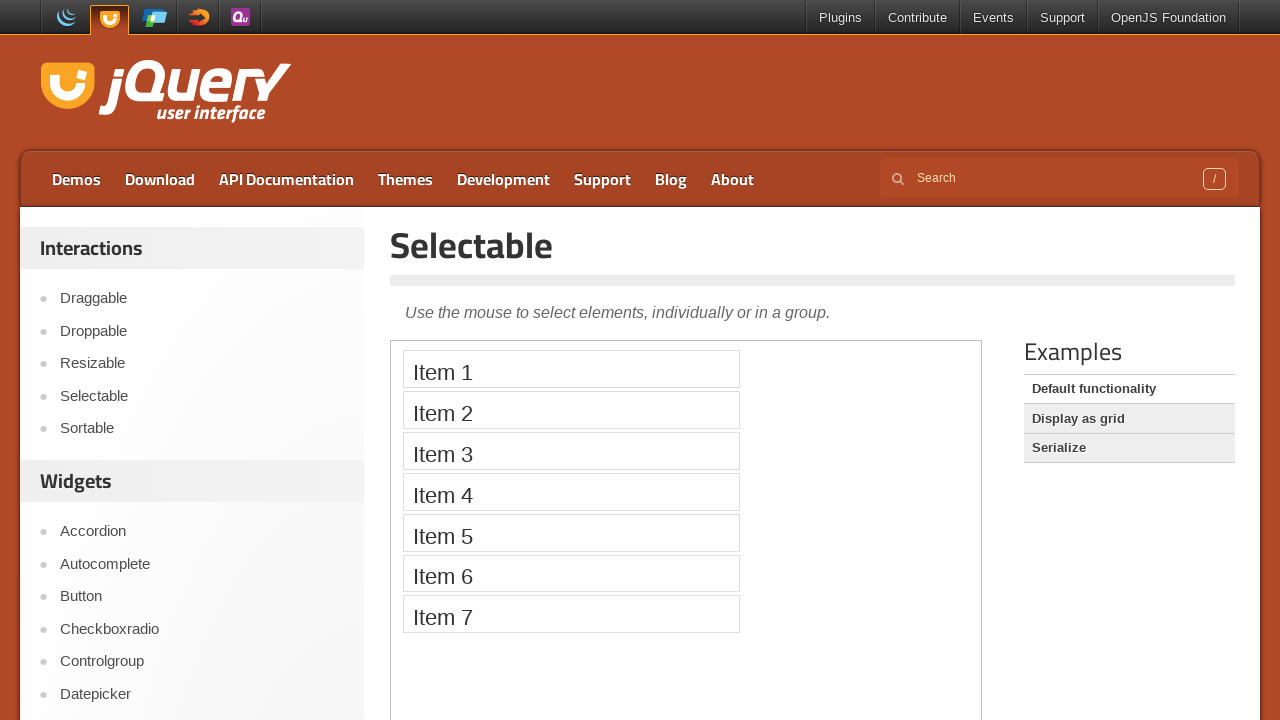

Pressed Control key to enable multi-select mode
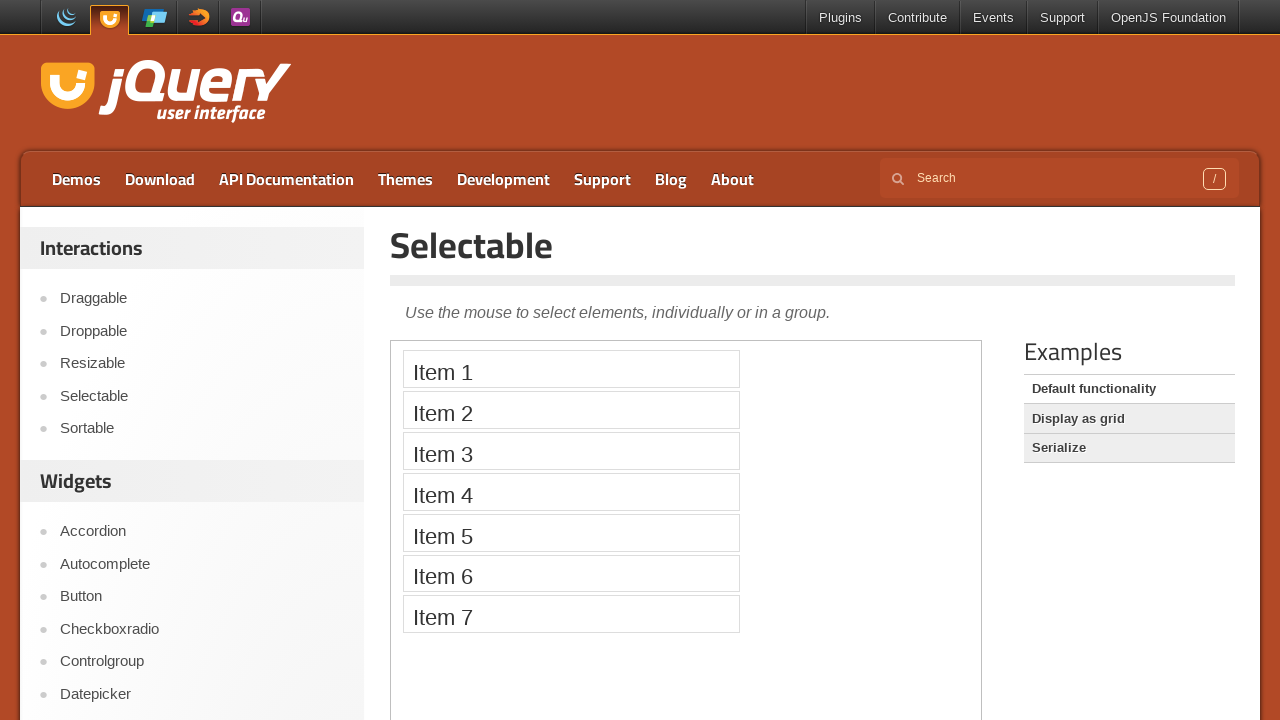

Clicked Item 1 to select it at (571, 369) on iframe.demo-frame >> internal:control=enter-frame >> text=Item 1
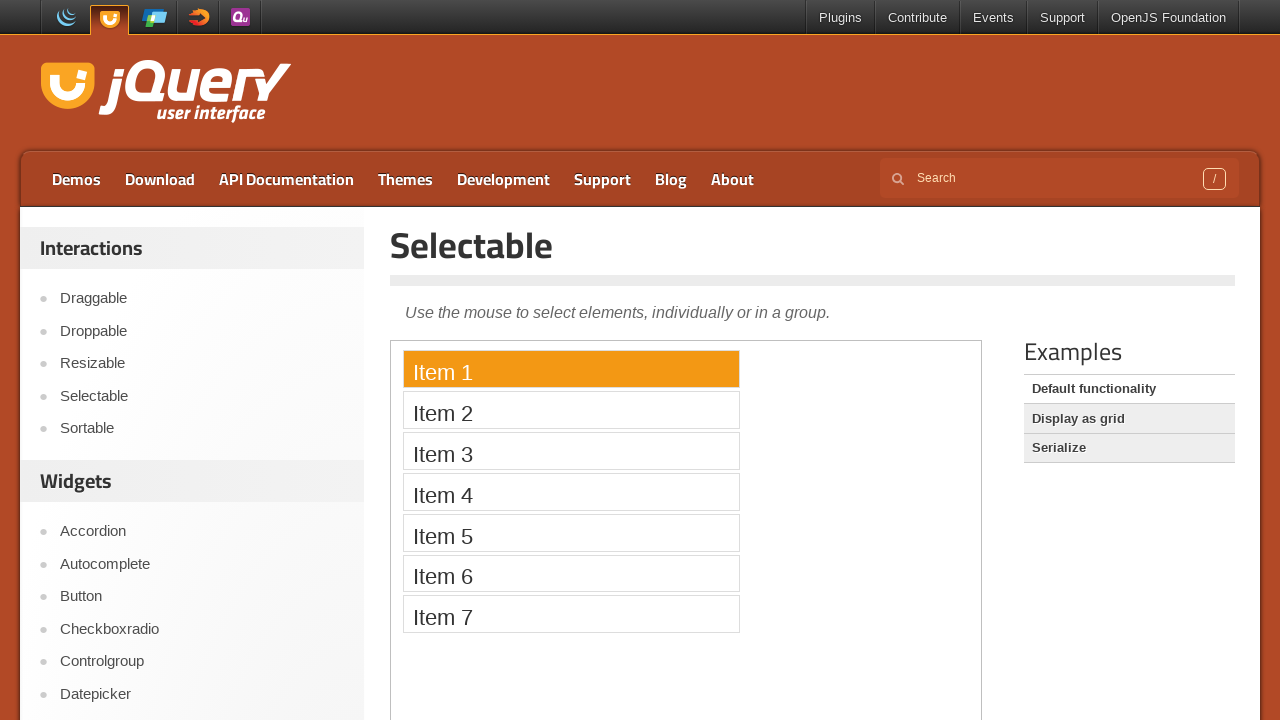

Clicked Item 3 while Control key held to add it to selection at (571, 451) on iframe.demo-frame >> internal:control=enter-frame >> text=Item 3
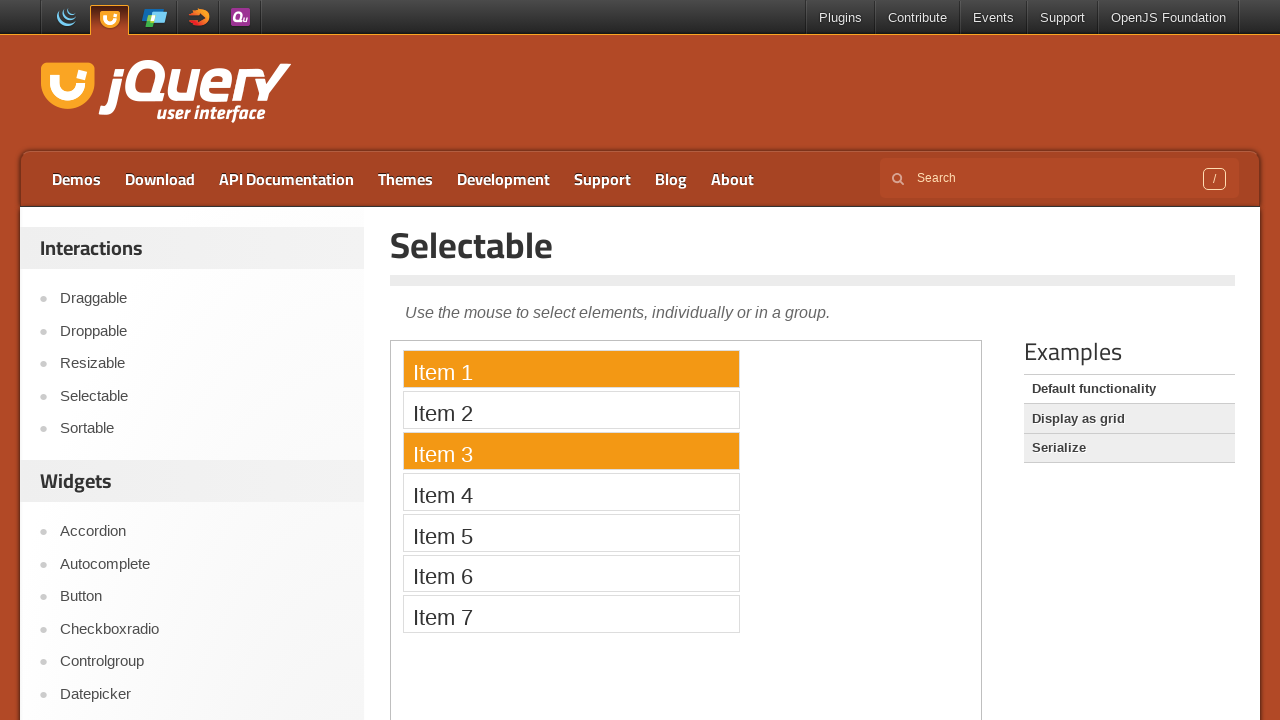

Clicked Item 5 while Control key held to add it to selection at (571, 532) on iframe.demo-frame >> internal:control=enter-frame >> text=Item 5
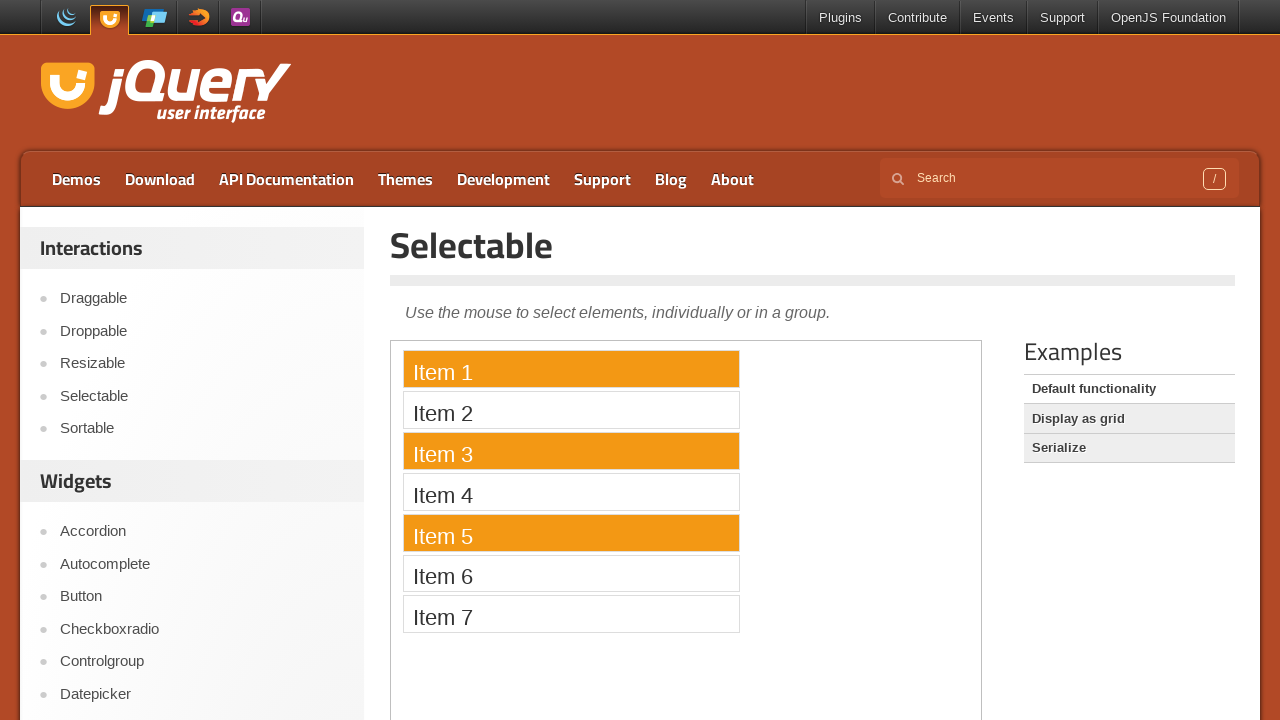

Released Control key to end multi-select mode
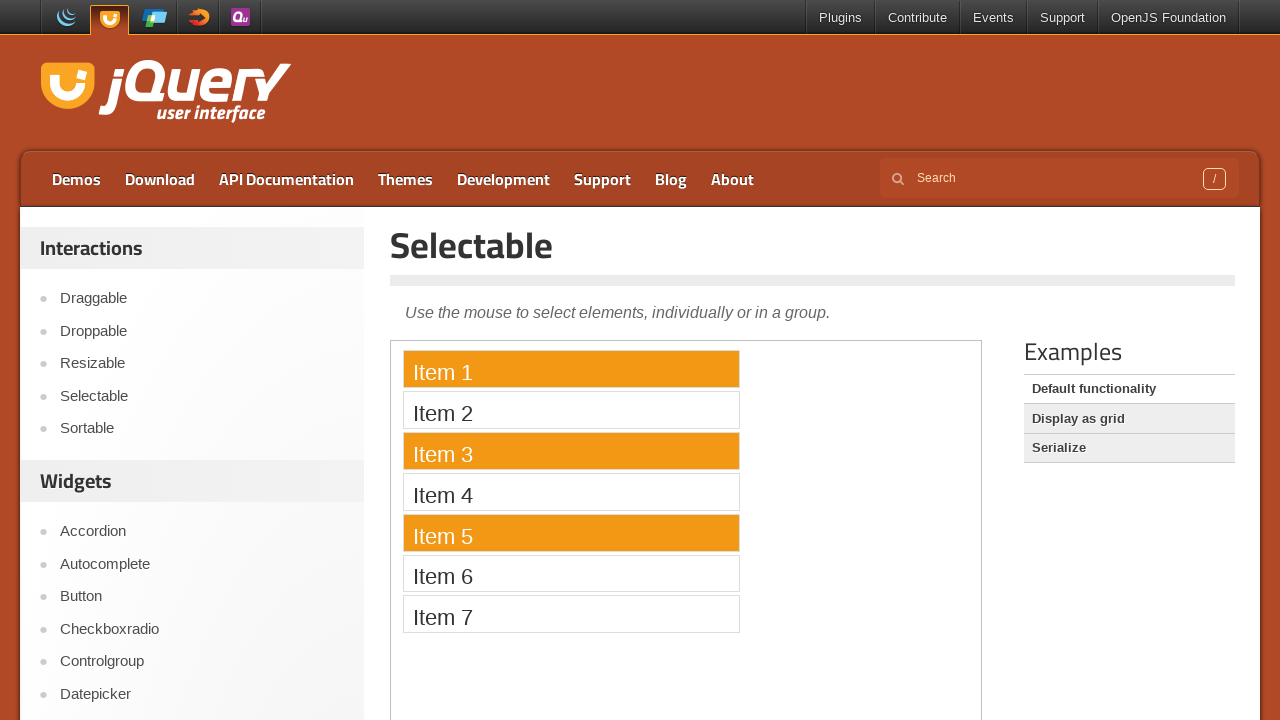

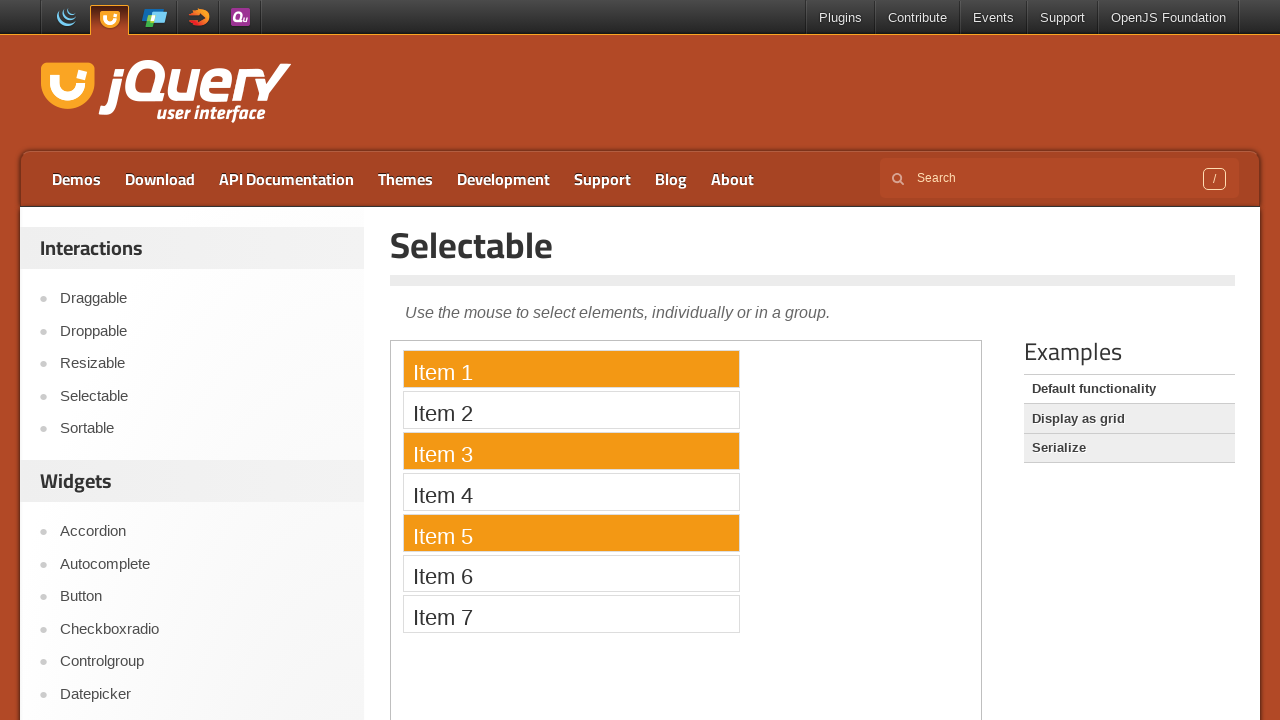